Tests the search functionality on Python.org by entering a search term in the search field

Starting URL: https://python.org

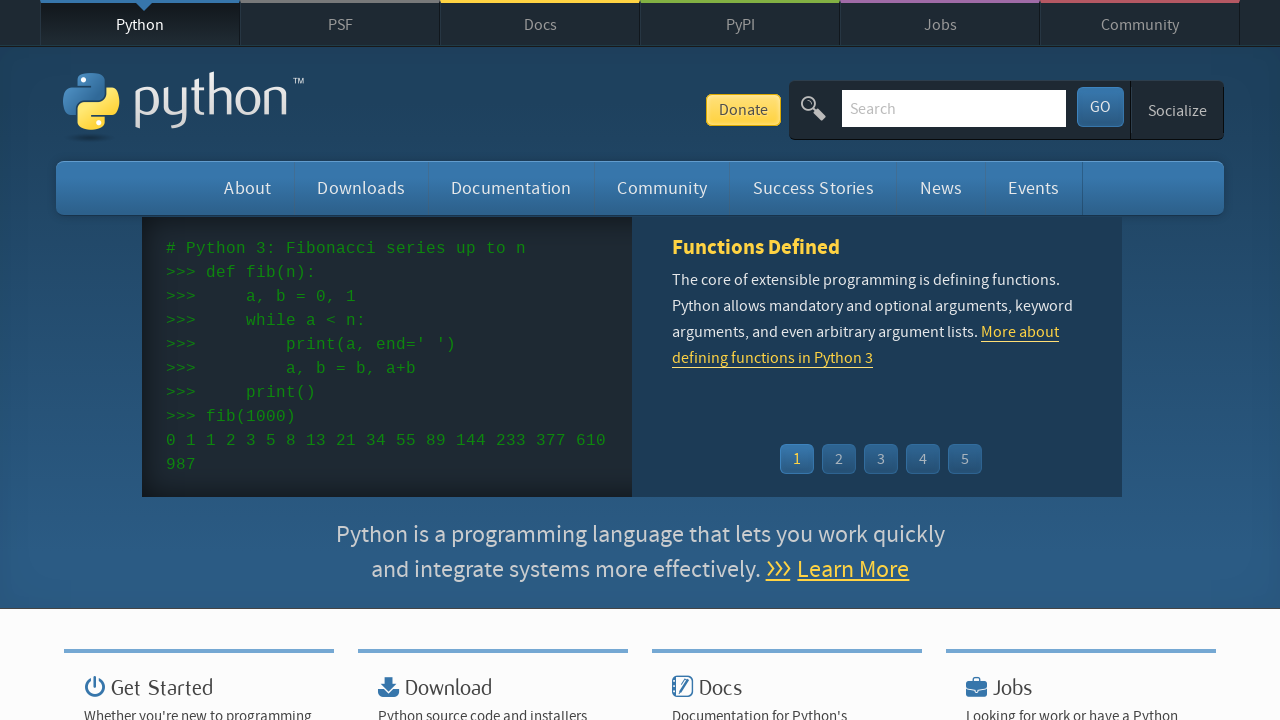

Cleared the search field on Python.org on #id-search-field
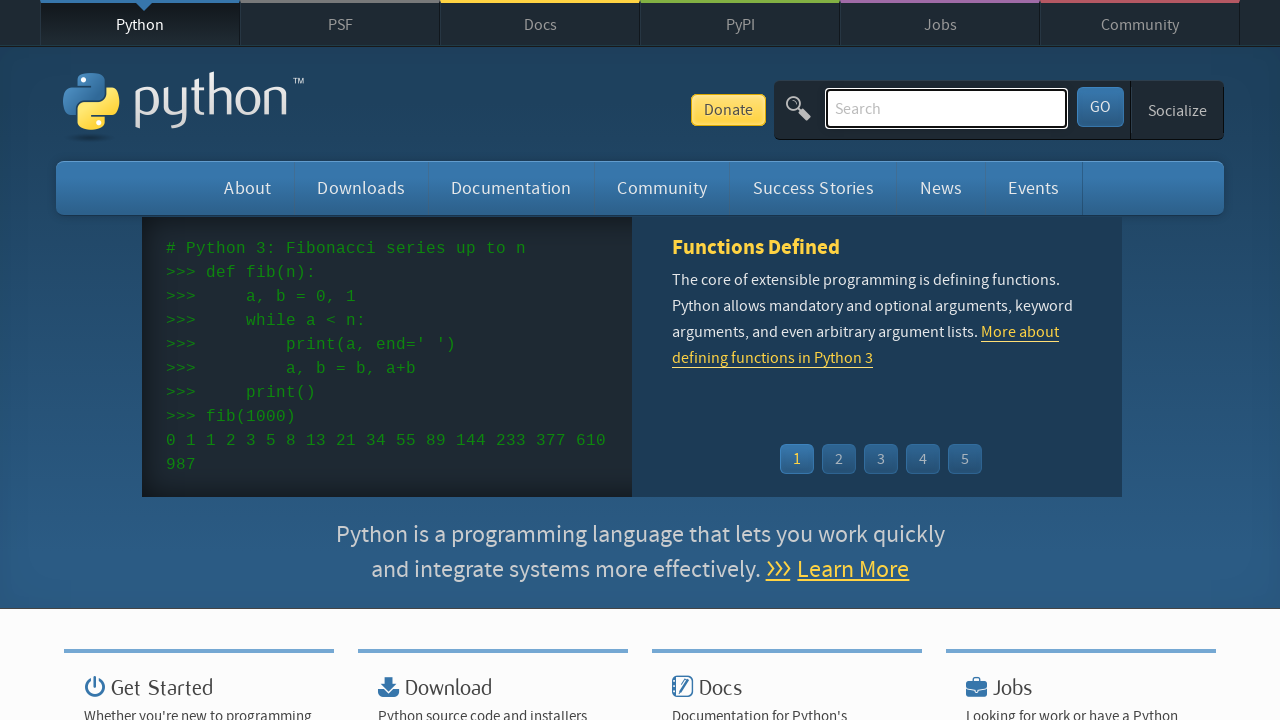

Entered 'pandas' search term in the search field on #id-search-field
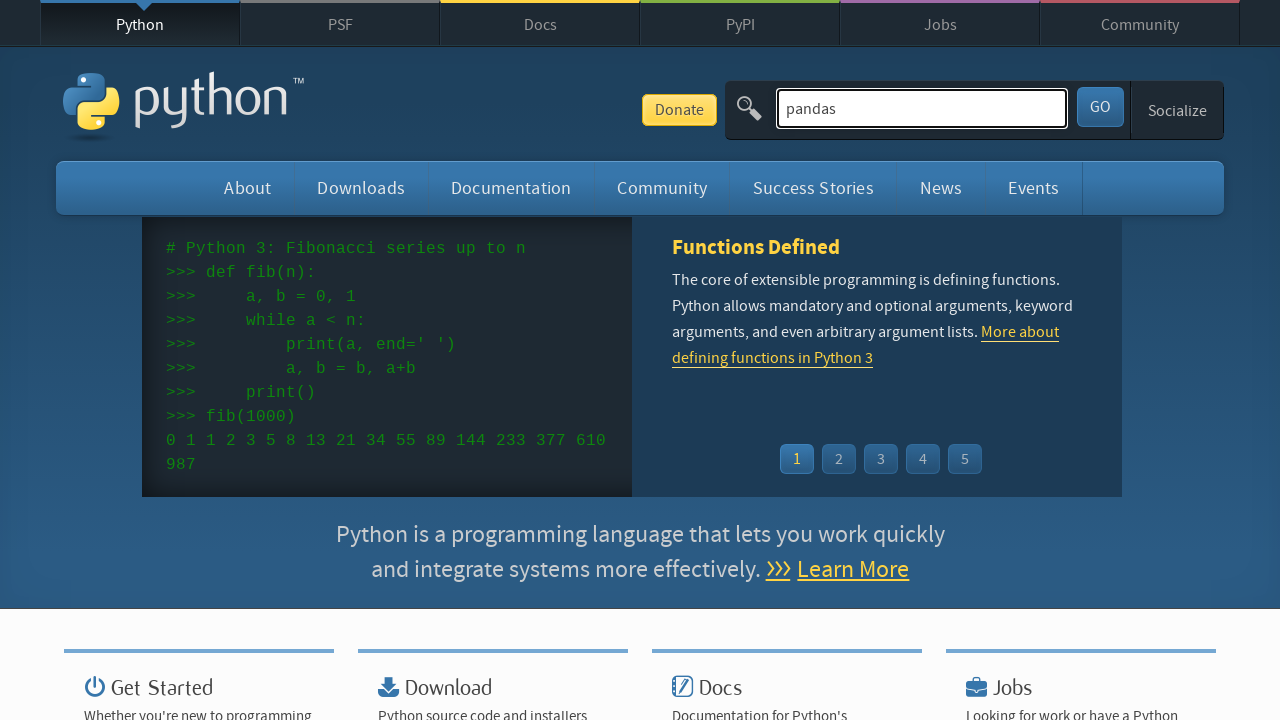

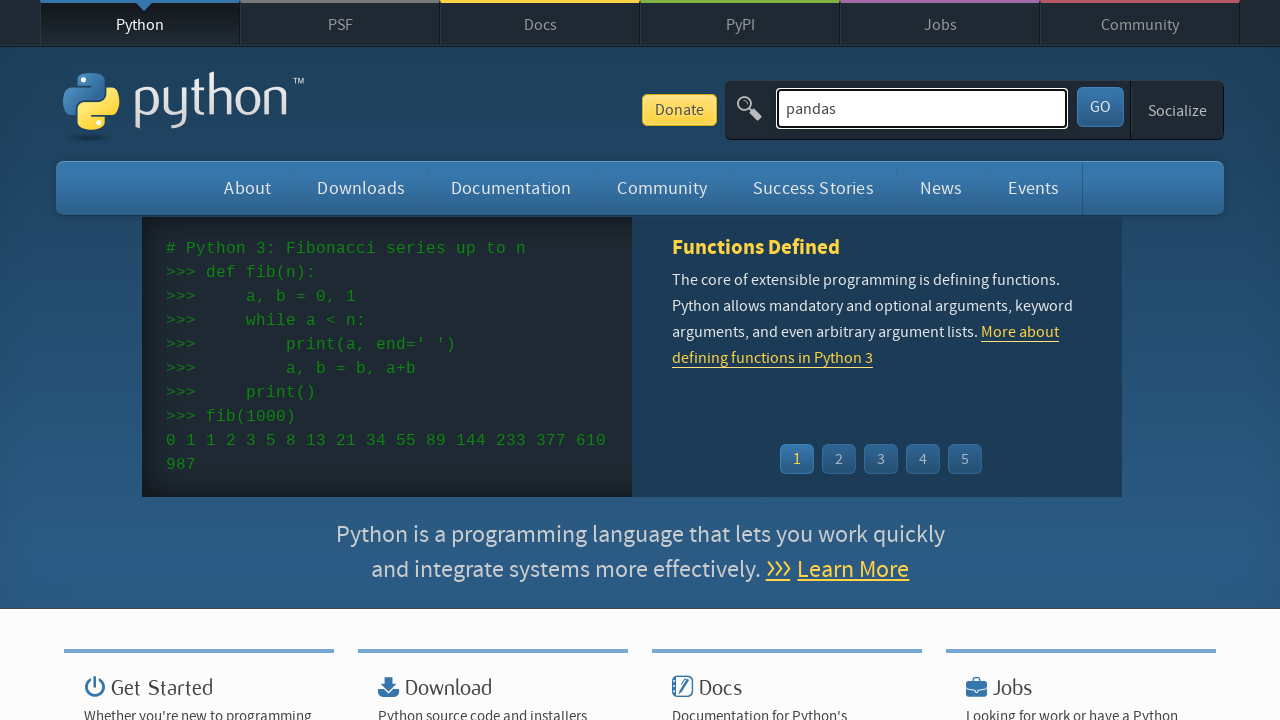